Tests multiple browser window handling by clicking a link to open a new window, switching to it, verifying the title, and switching back

Starting URL: https://the-internet.herokuapp.com/windows

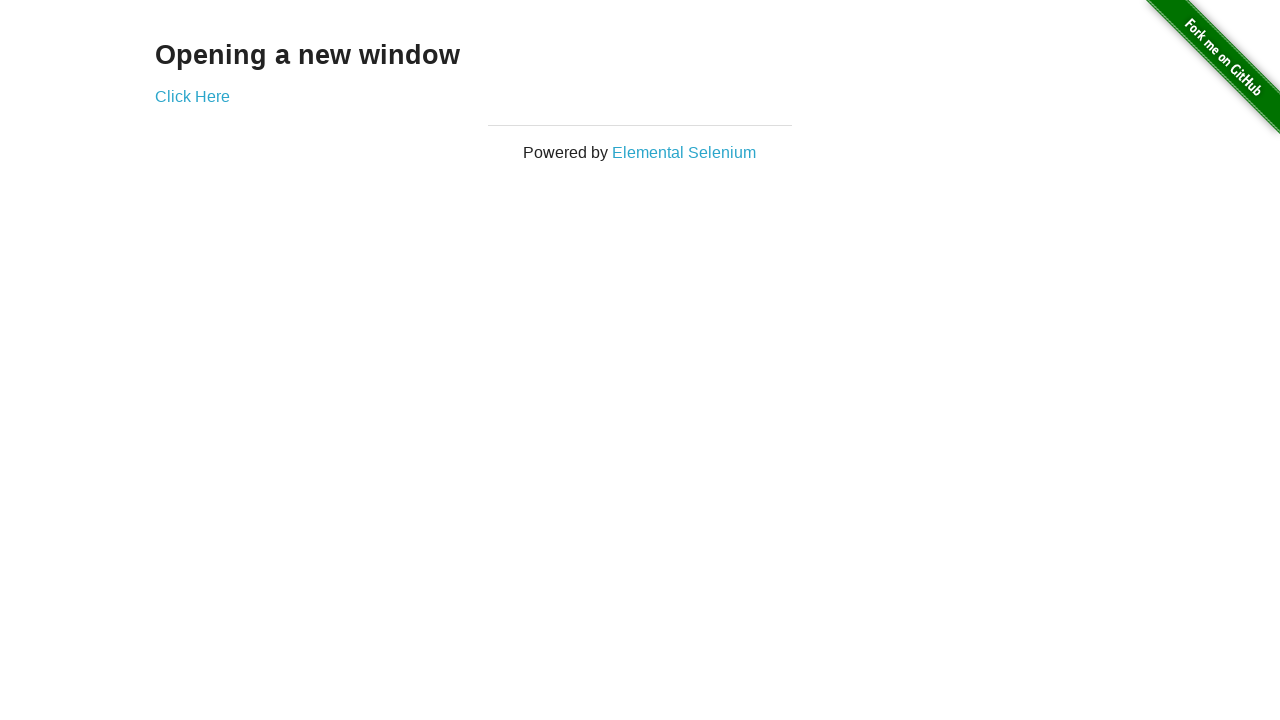

Clicked link to open new window at (192, 96) on a[href='/windows/new']
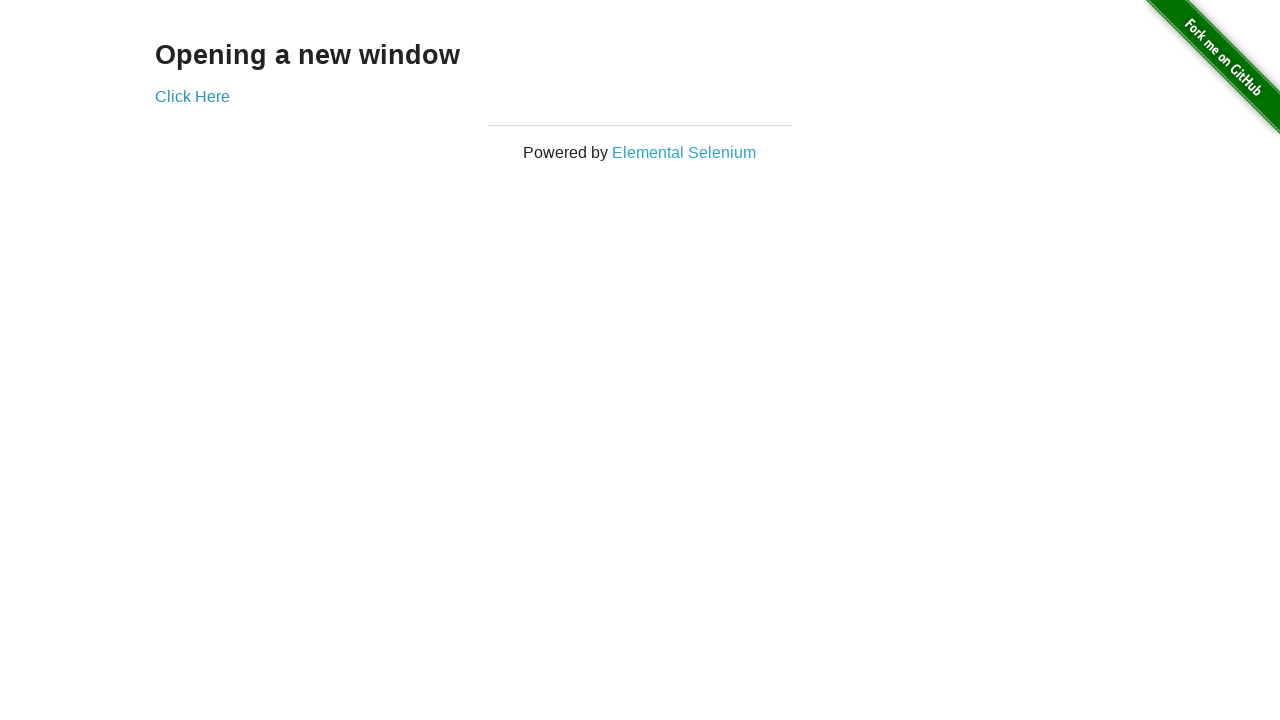

Captured new window page object
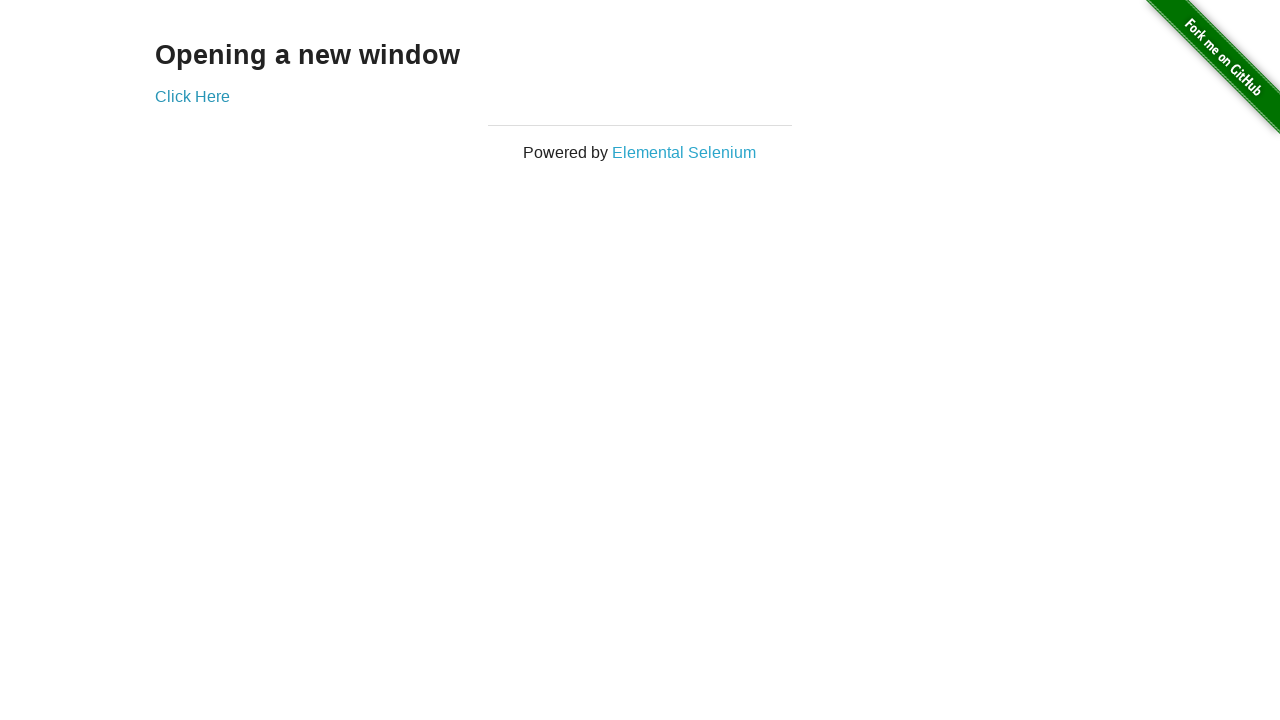

New window finished loading
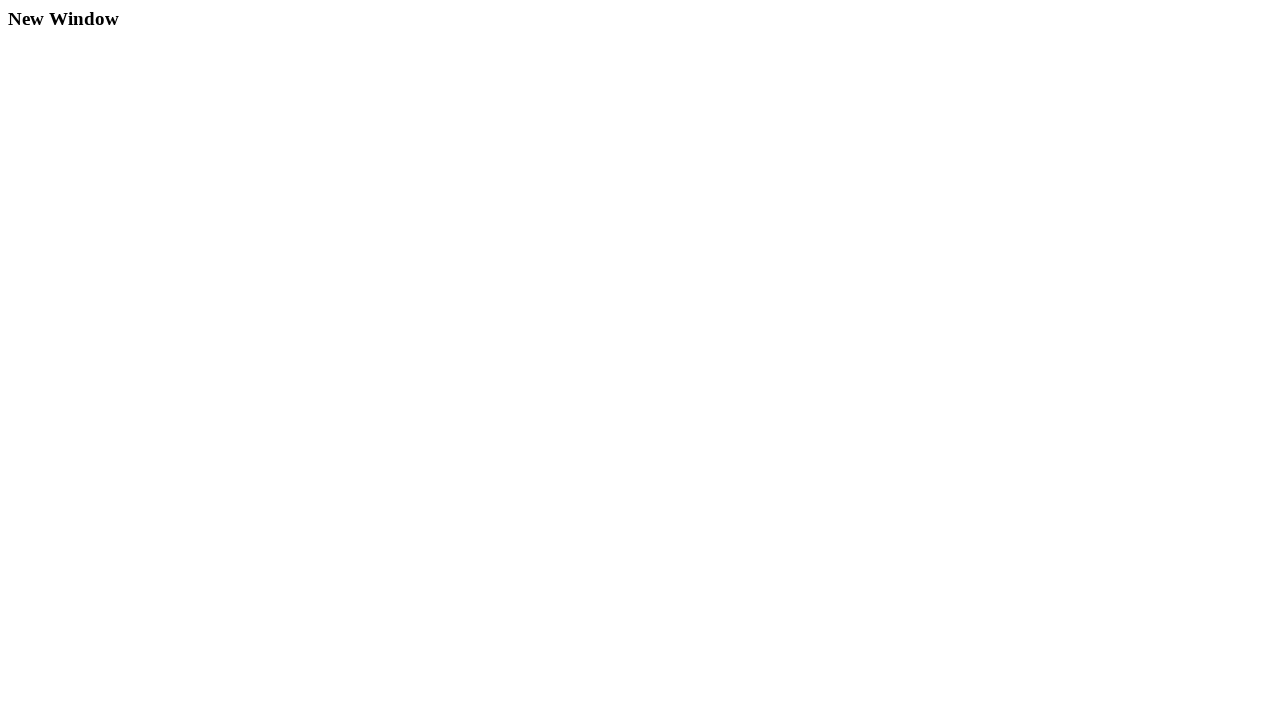

Verified new window title is 'New Window'
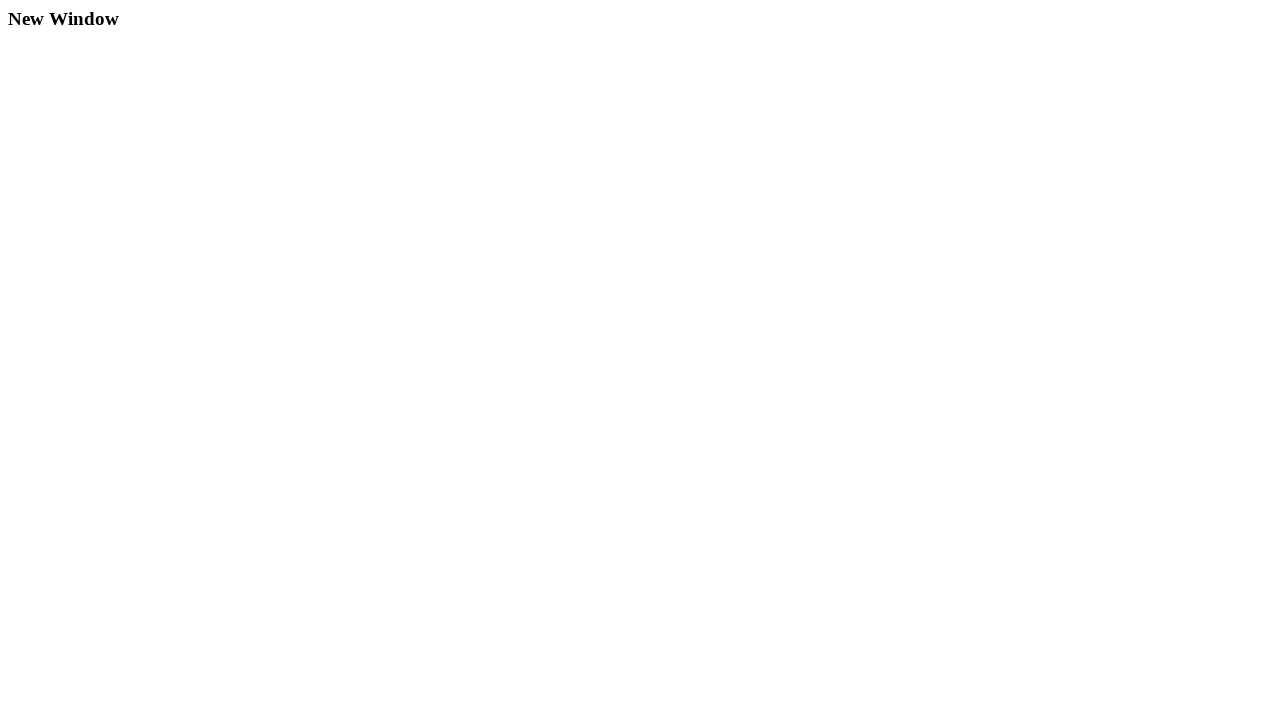

Closed the new window
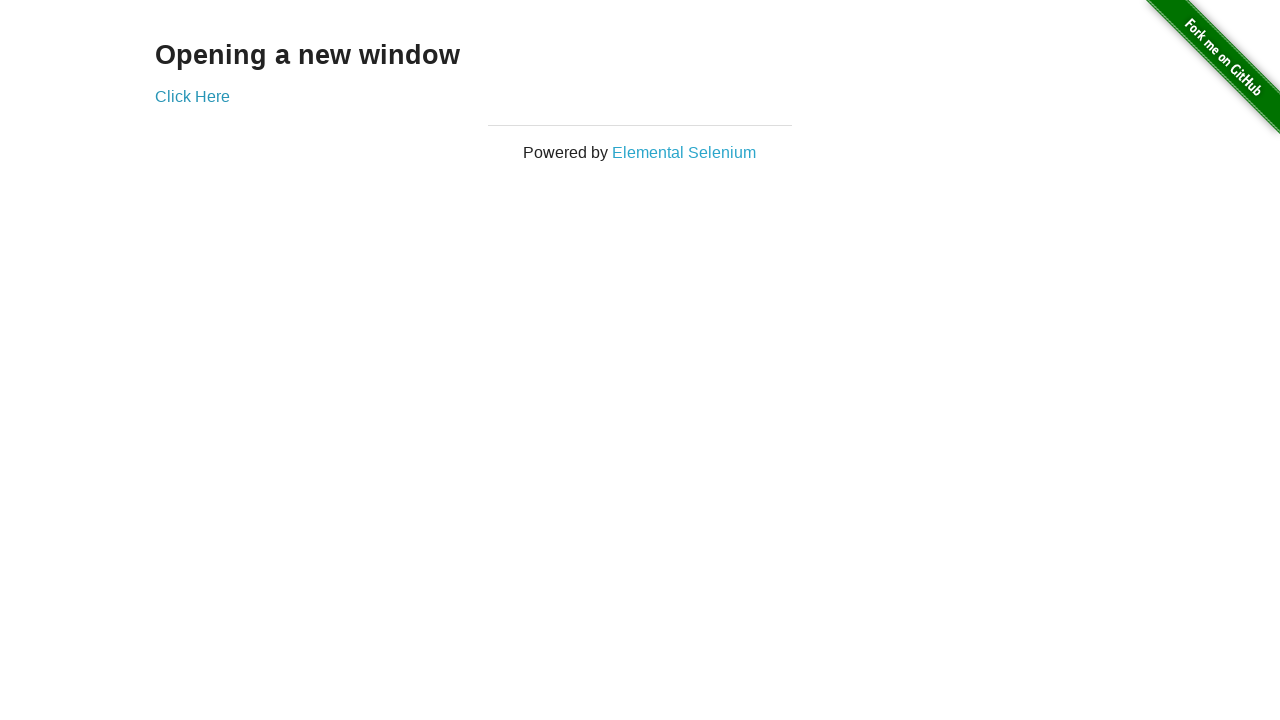

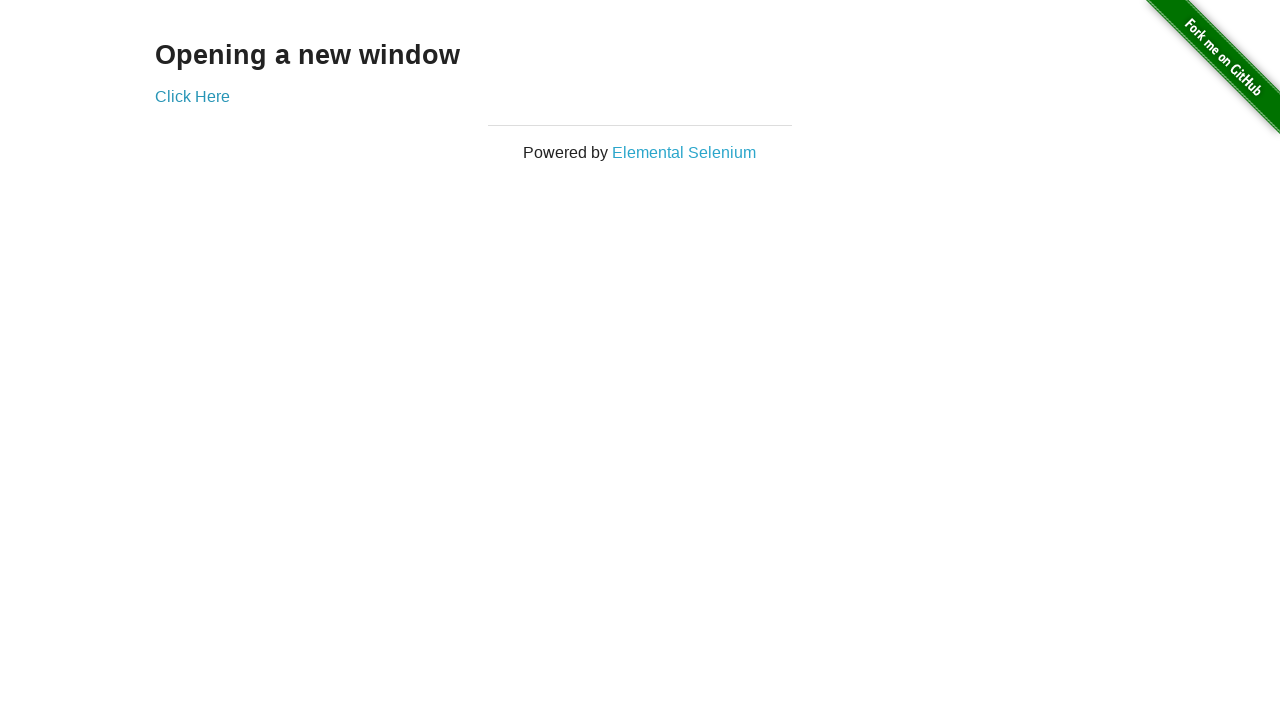